Tests dropdown selection functionality by selecting options using different methods (by index, value, and visible text) on a practice automation page

Starting URL: https://www.rahulshettyacademy.com/AutomationPractice/

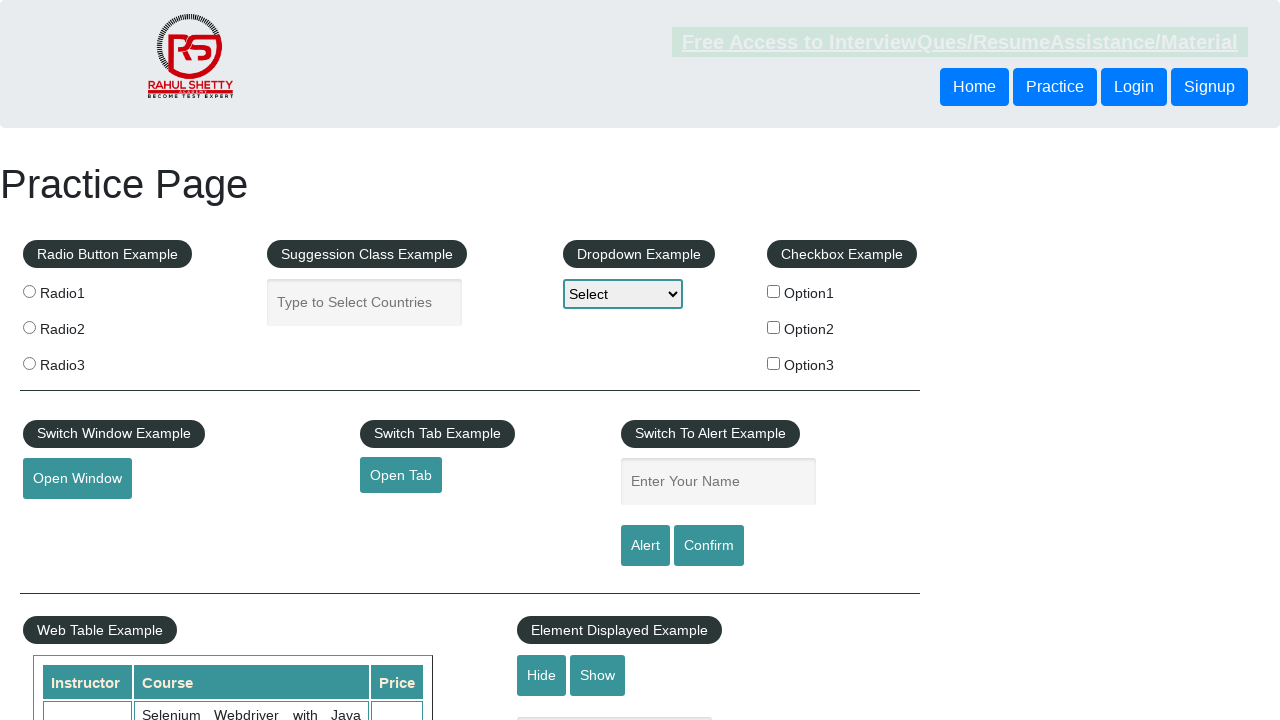

Located dropdown element with id 'dropdown-class-example'
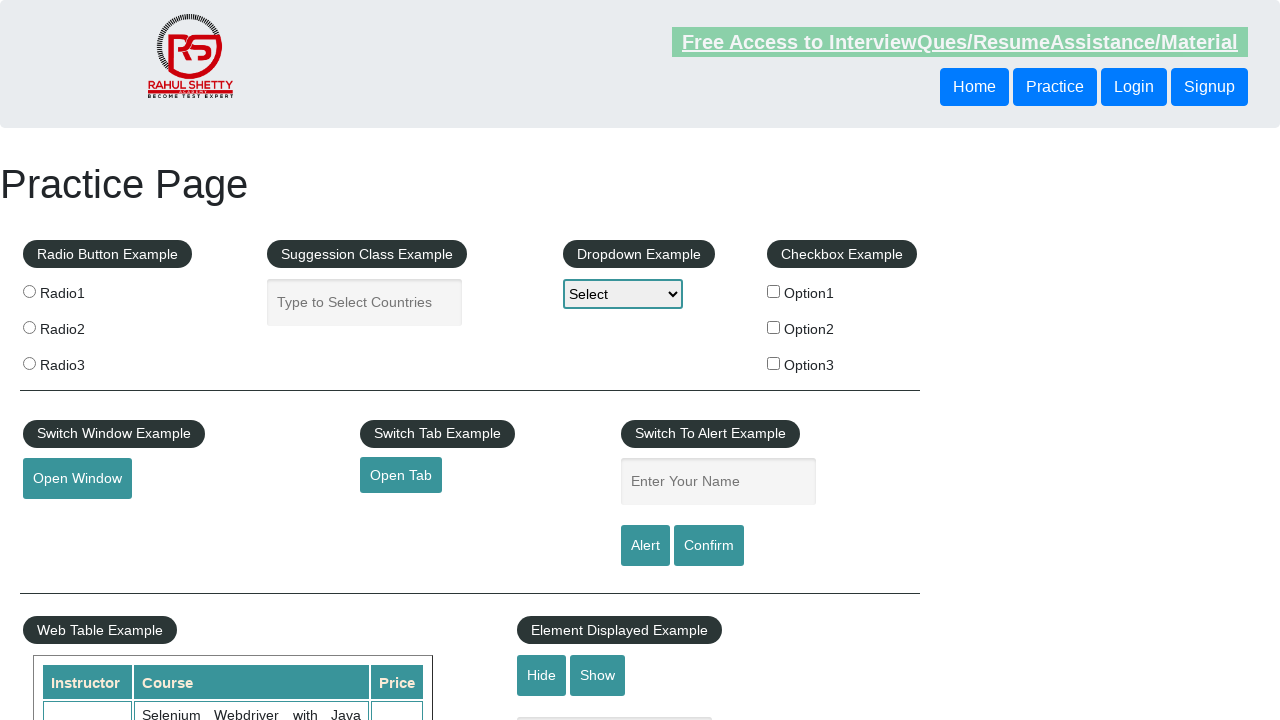

Selected first option in dropdown by index 0 on #dropdown-class-example
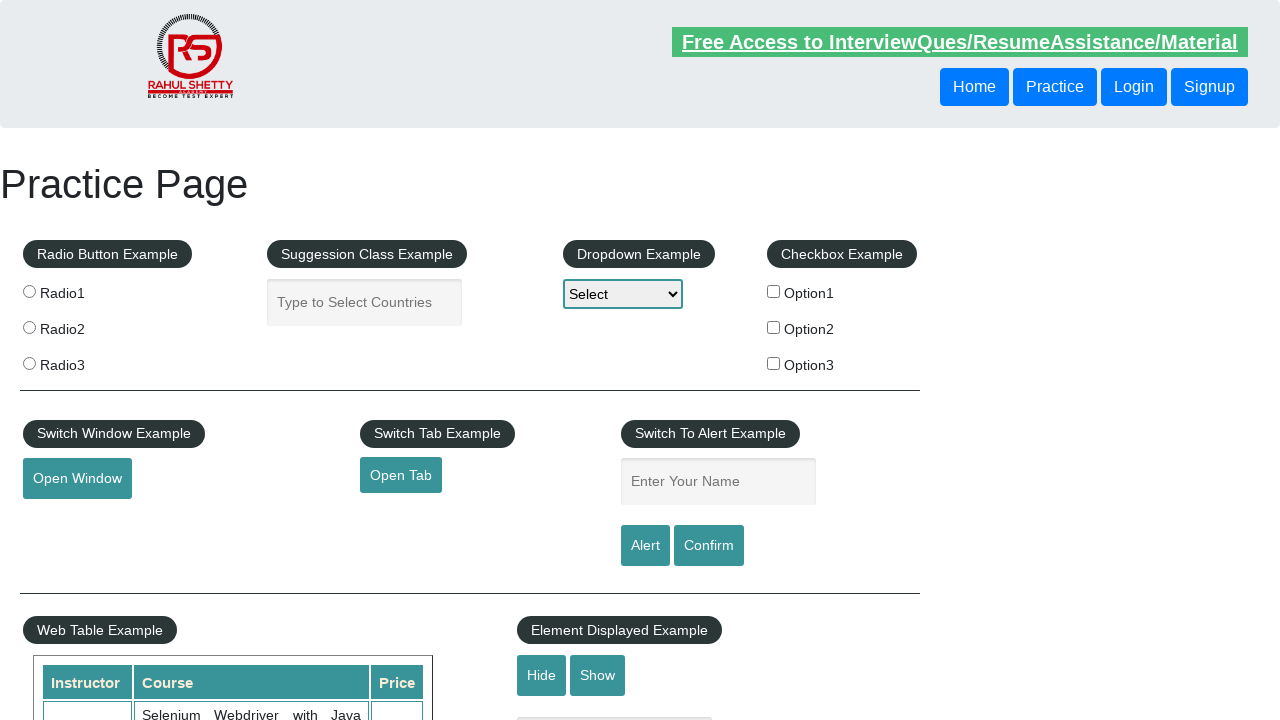

Selected dropdown option by value 'option2' on #dropdown-class-example
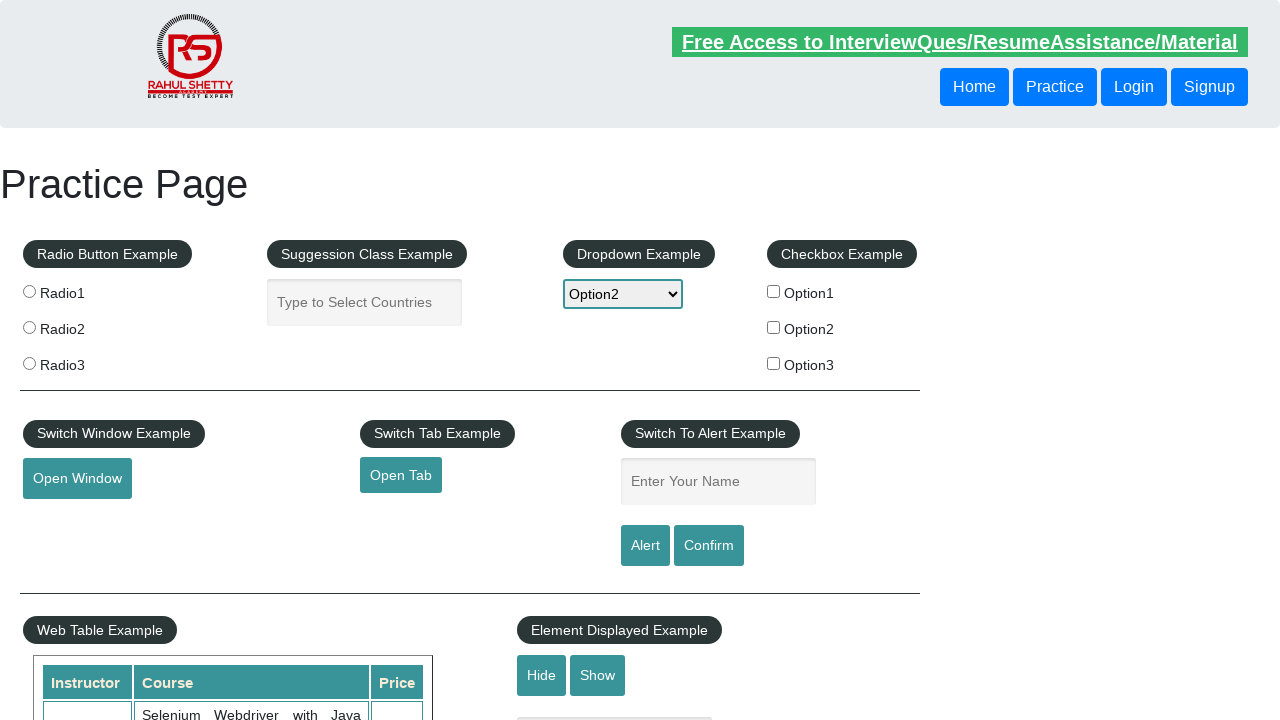

Selected dropdown option by visible text 'Option3' on #dropdown-class-example
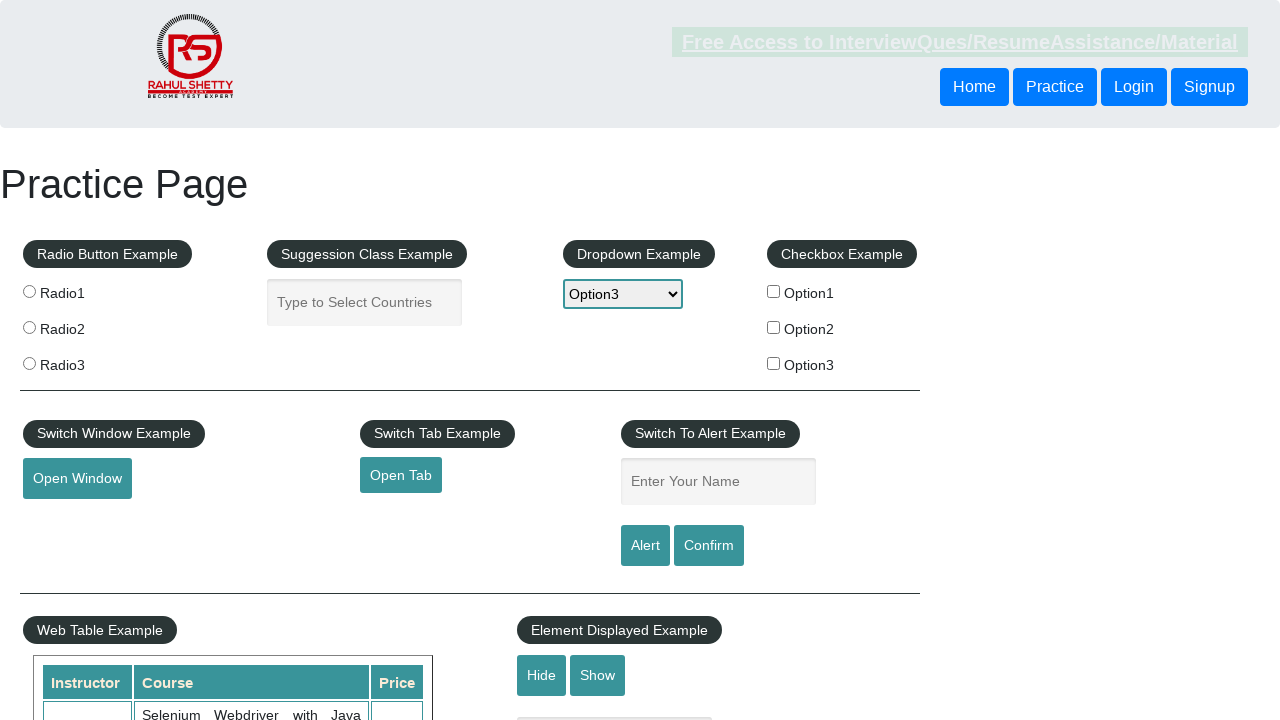

Verified selected option value: option3
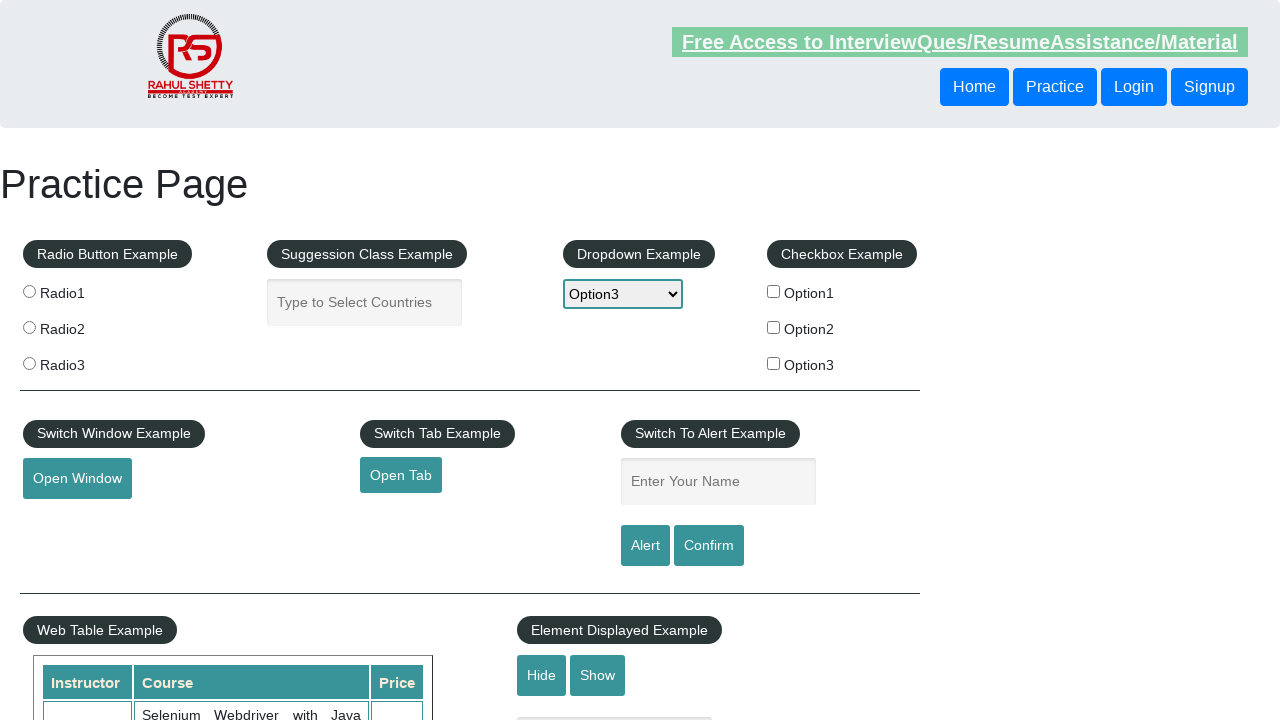

Retrieved all available options from dropdown
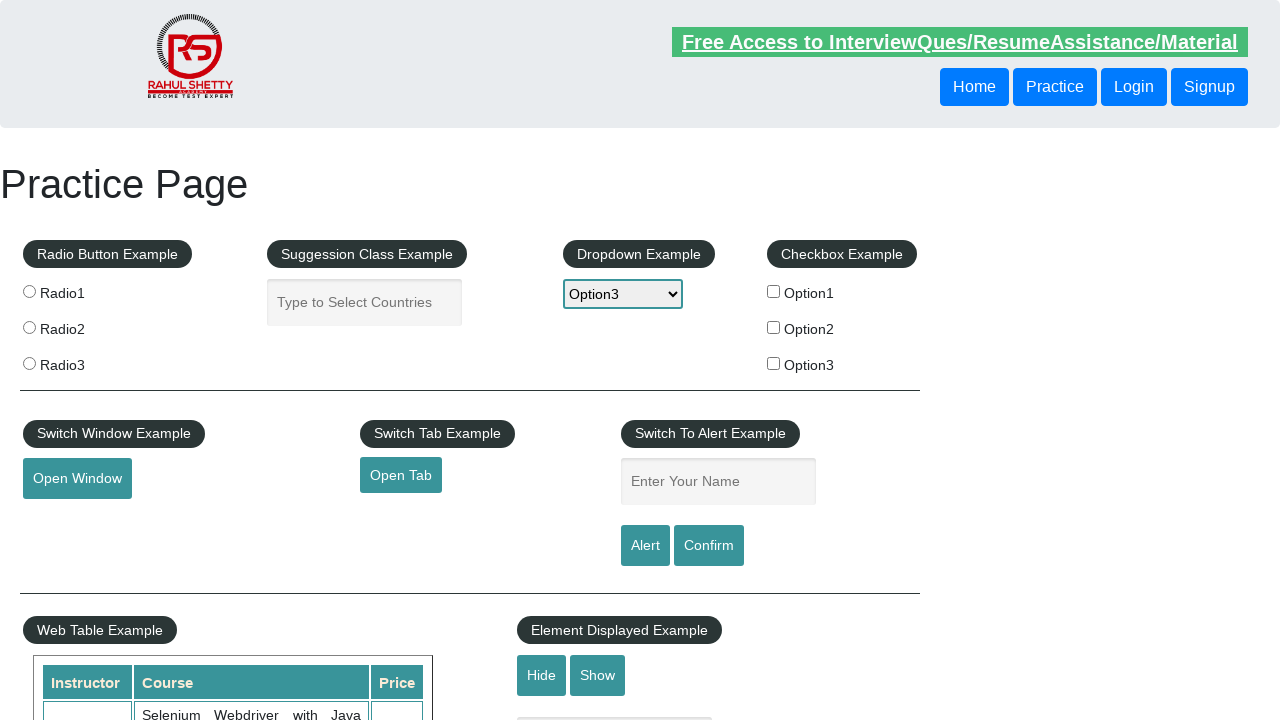

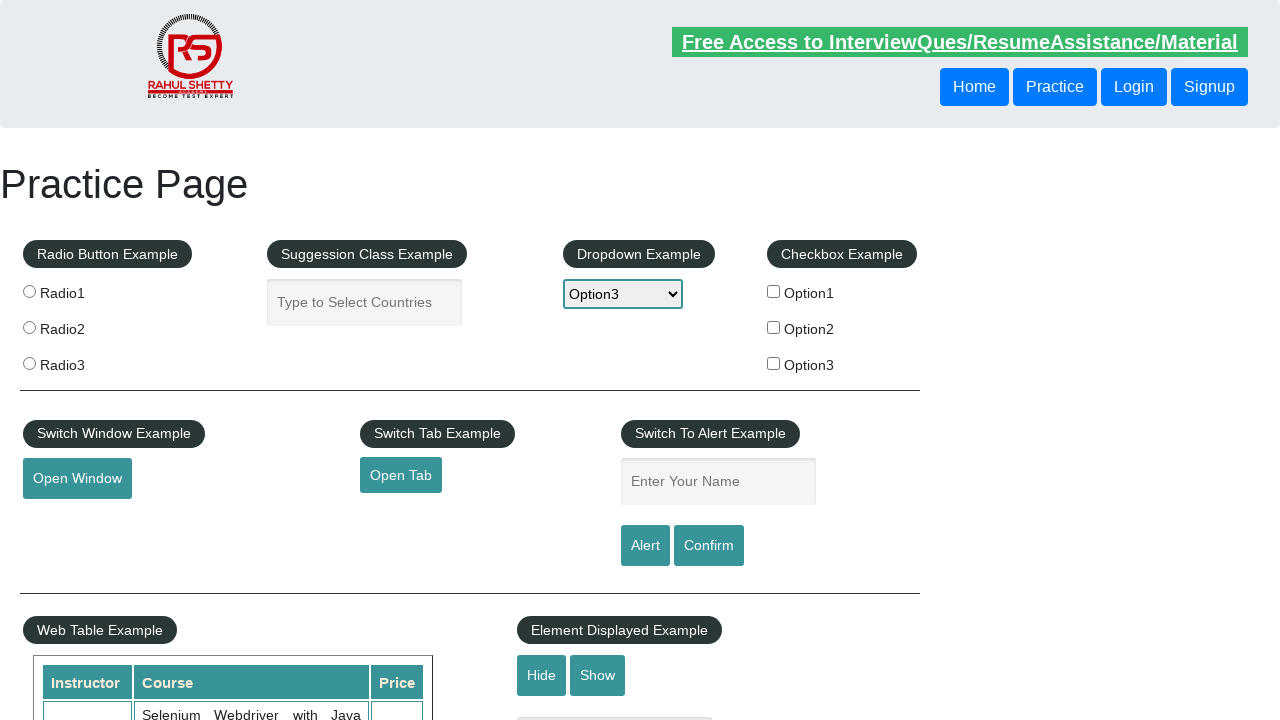